Tests that the calculator displays only integer results when the 'integers only' option is selected

Starting URL: https://testsheepnz.github.io/BasicCalculator.html

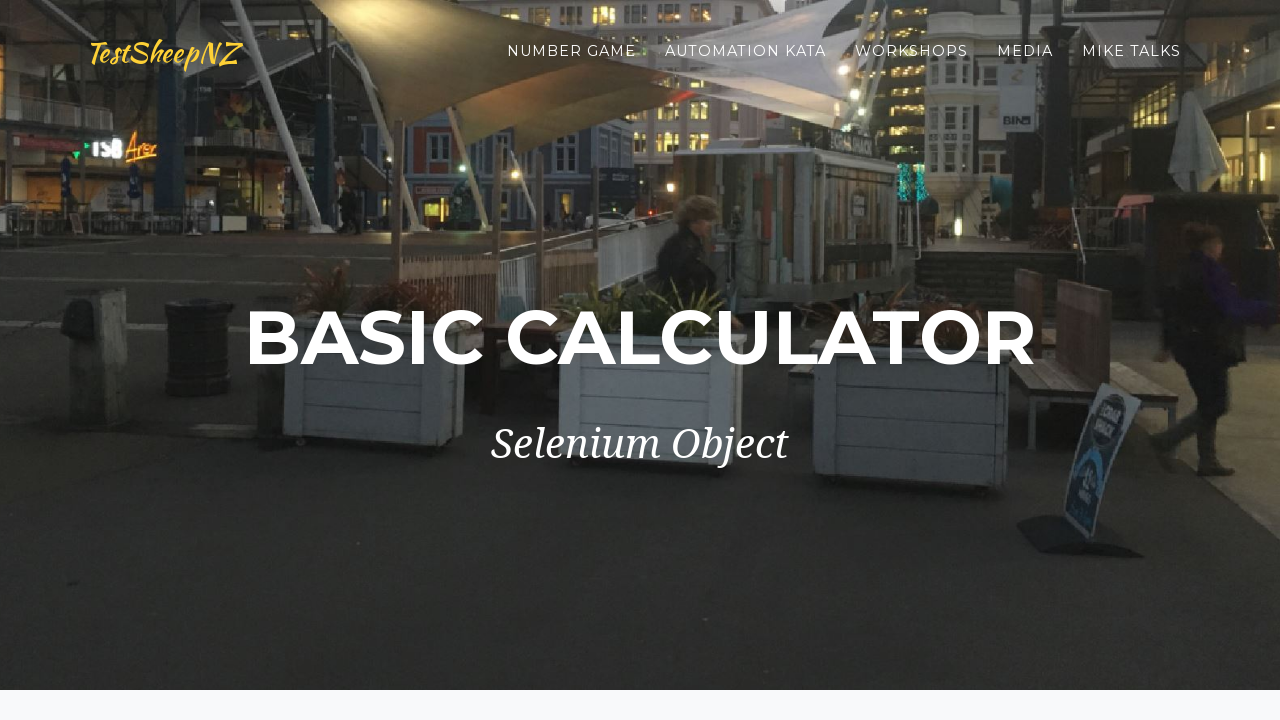

Scrolled to bottom of page
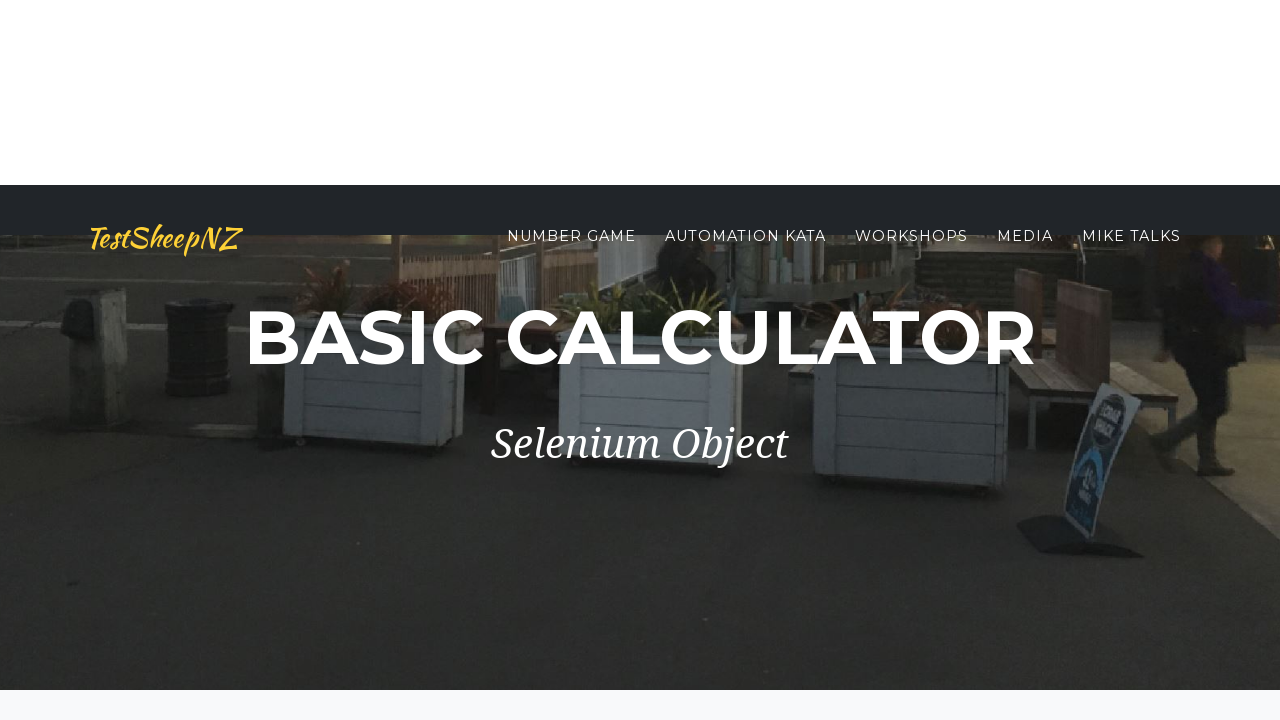

Selected Build 6 from dropdown on #selectBuild
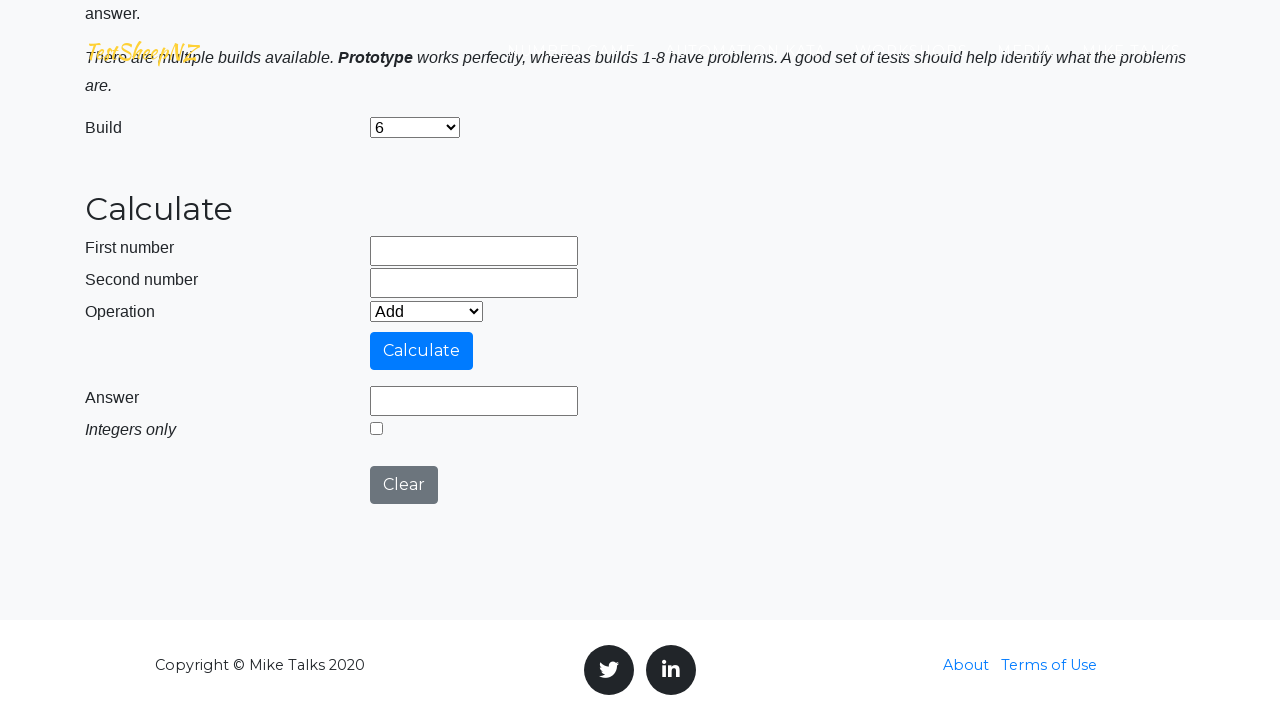

Entered 86.56 in first number field on input[name='number1']
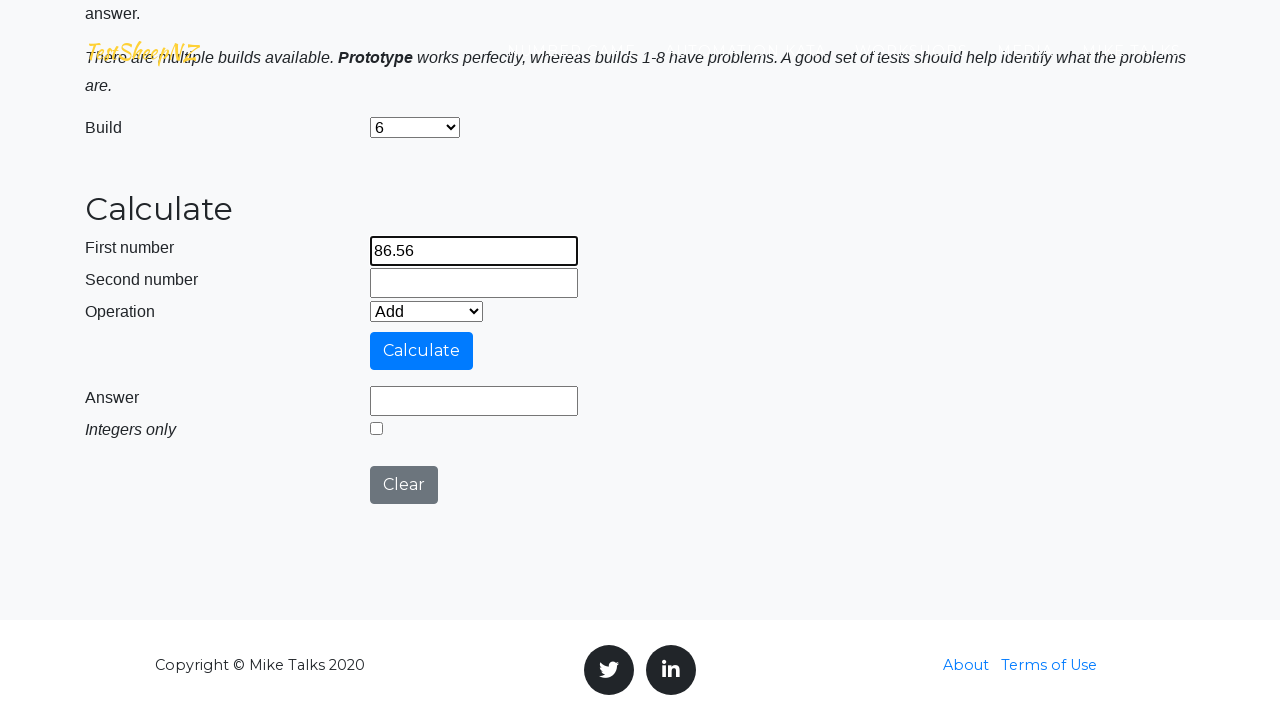

Entered 75.31 in second number field on input[name='number2']
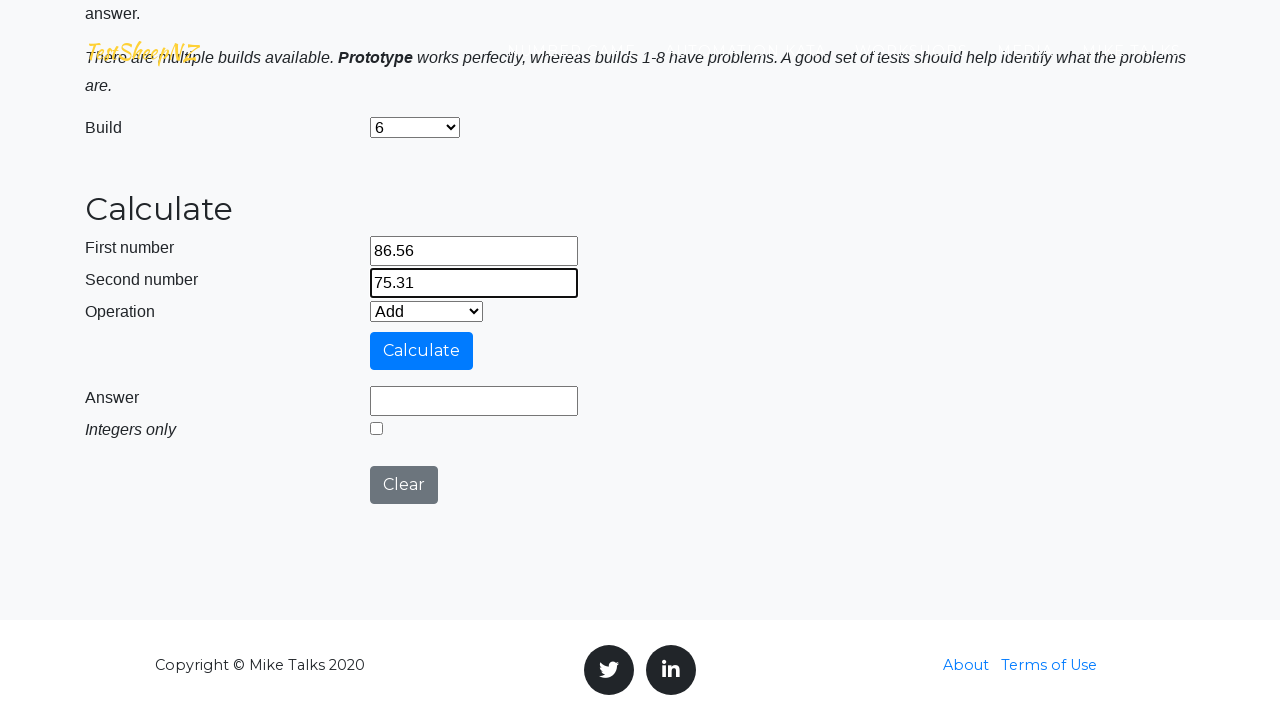

Clicked calculate button at (422, 351) on #calculateButton
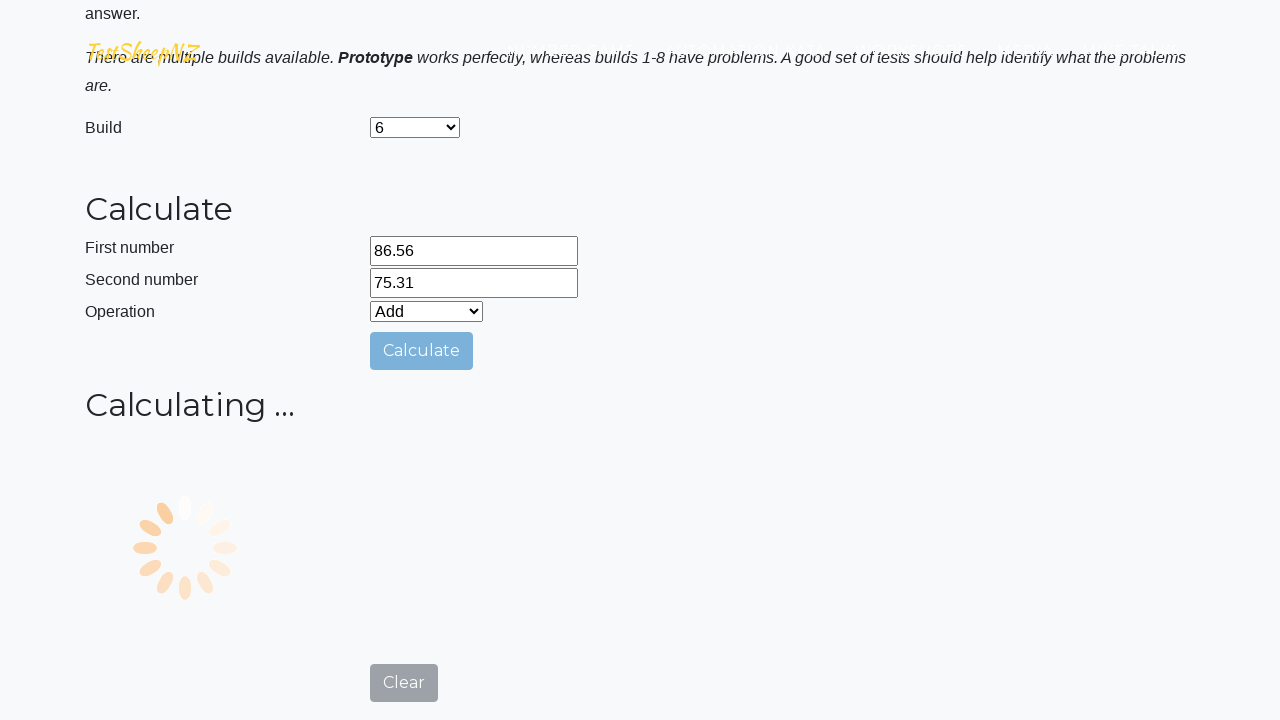

Clicked 'integers only' checkbox at (376, 714) on #integerSelect
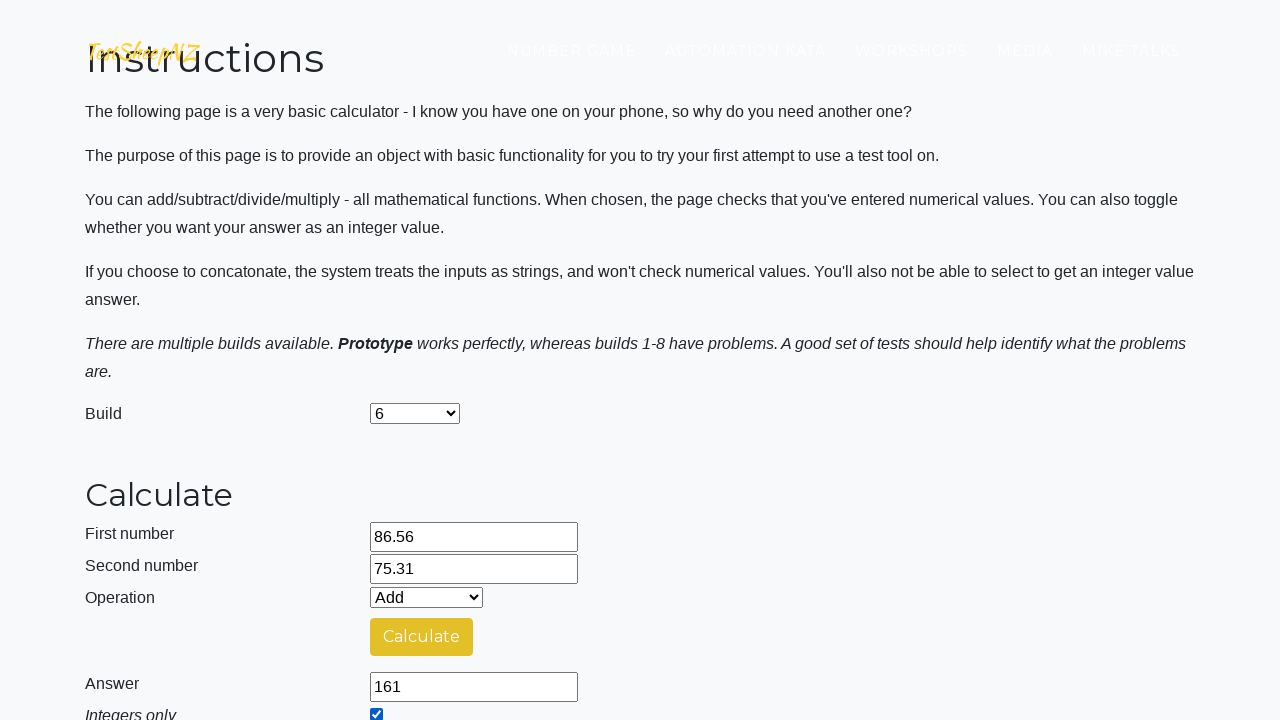

Result field loaded and visible
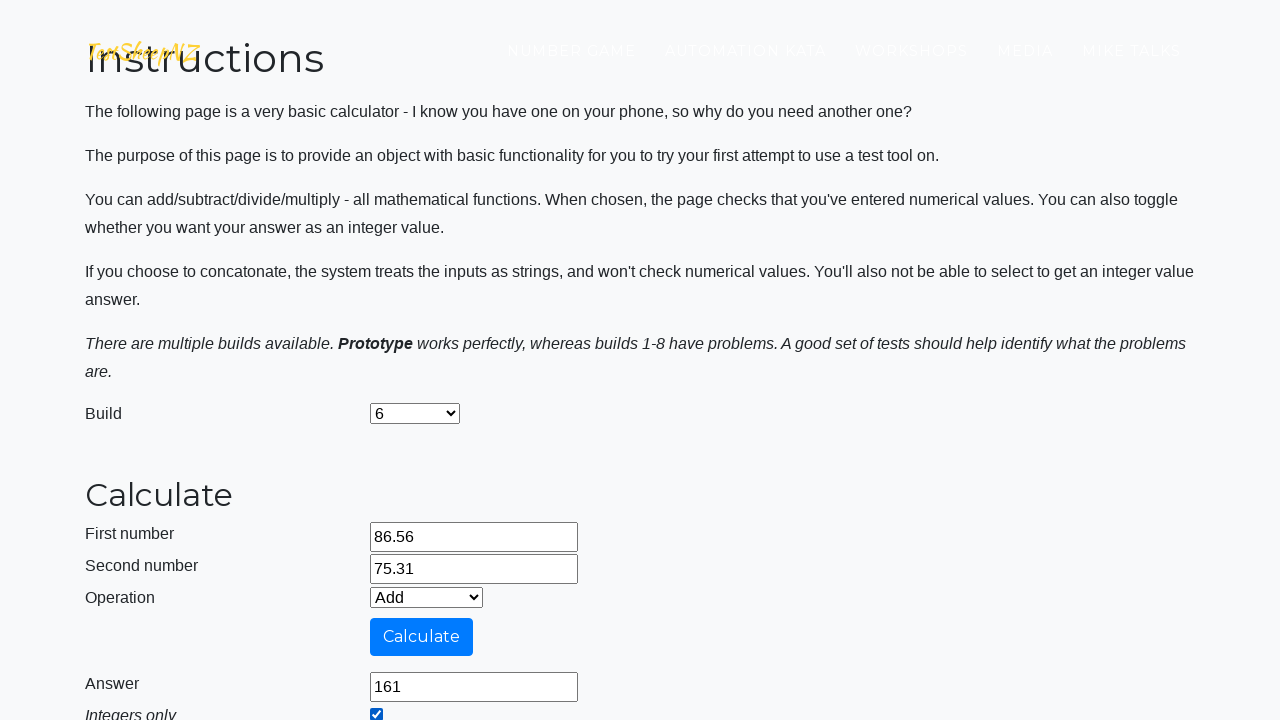

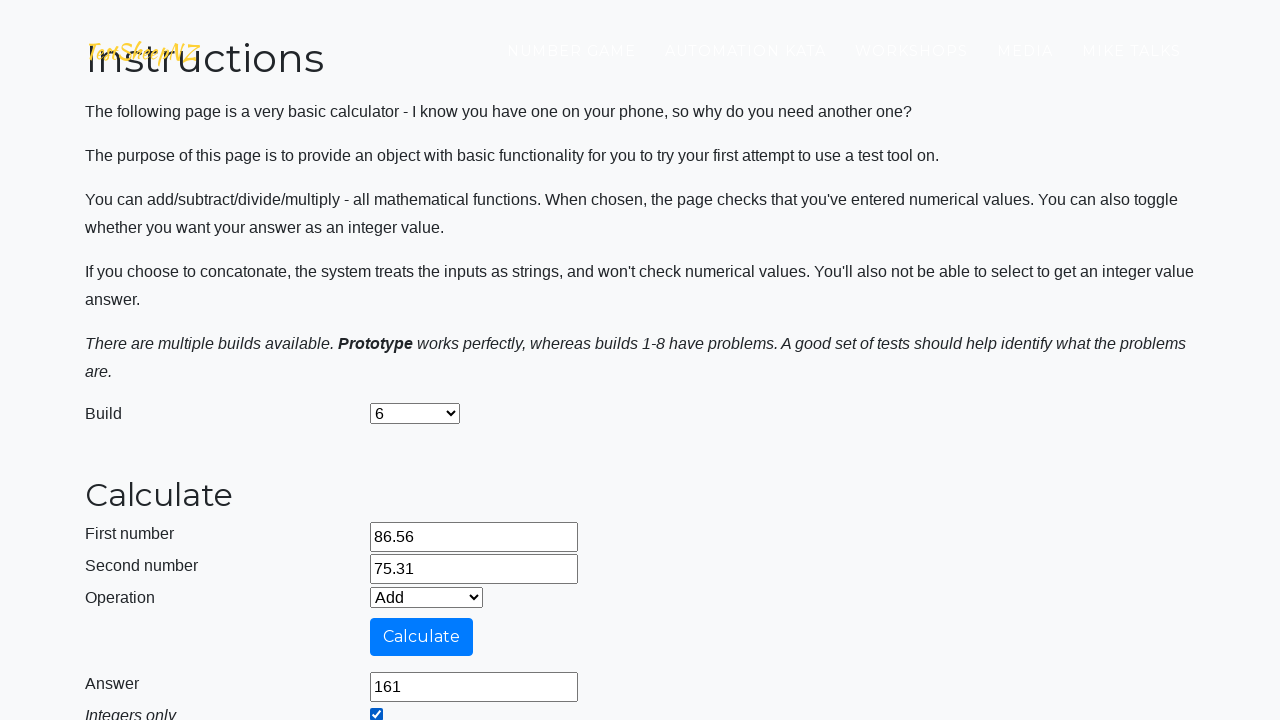